Tests the Add/Remove Elements functionality by clicking the Add Element button, verifying the Delete button appears, clicking Delete, and verifying the page heading is still visible

Starting URL: https://the-internet.herokuapp.com/add_remove_elements/

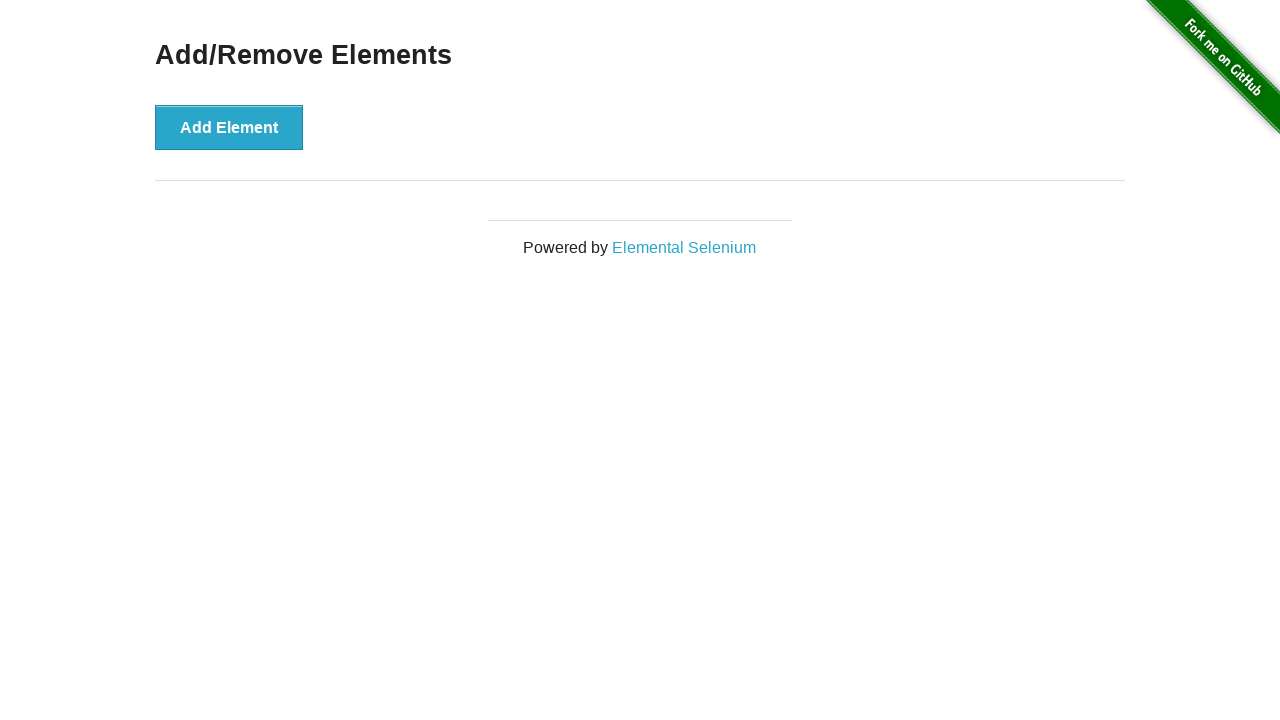

Clicked the 'Add Element' button at (229, 127) on xpath=//*[text()='Add Element']
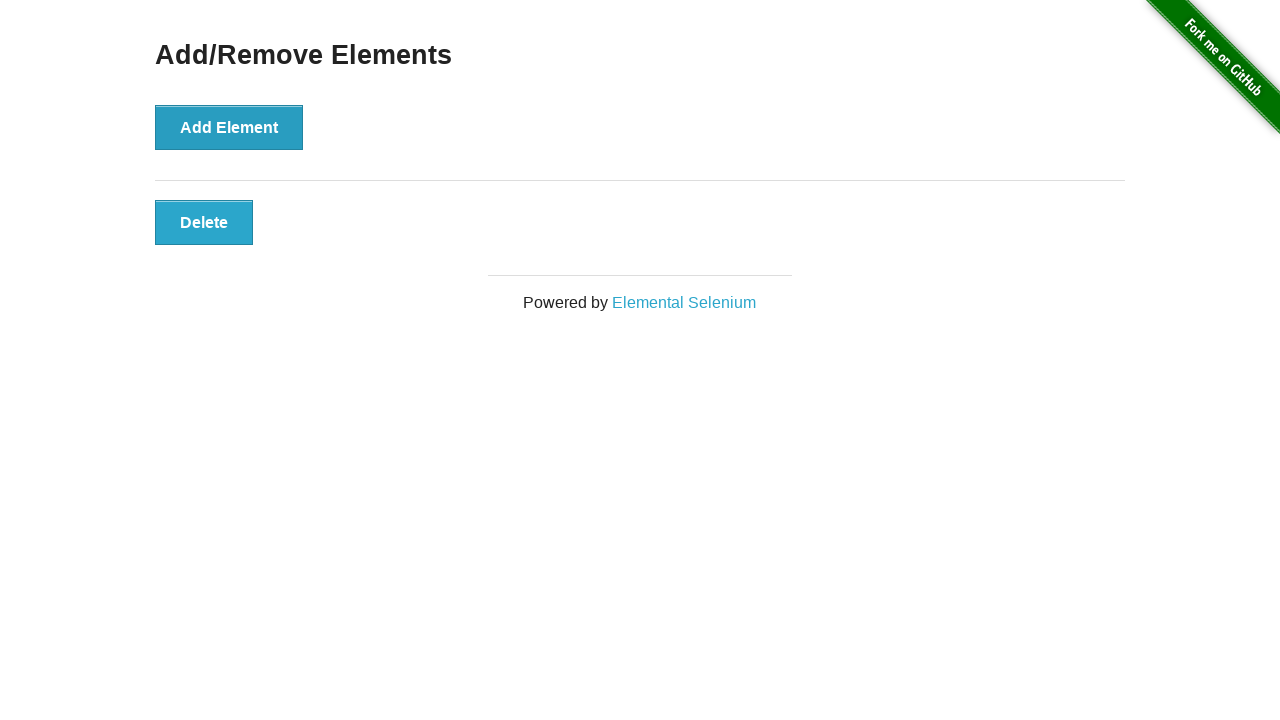

Delete button appeared after adding element
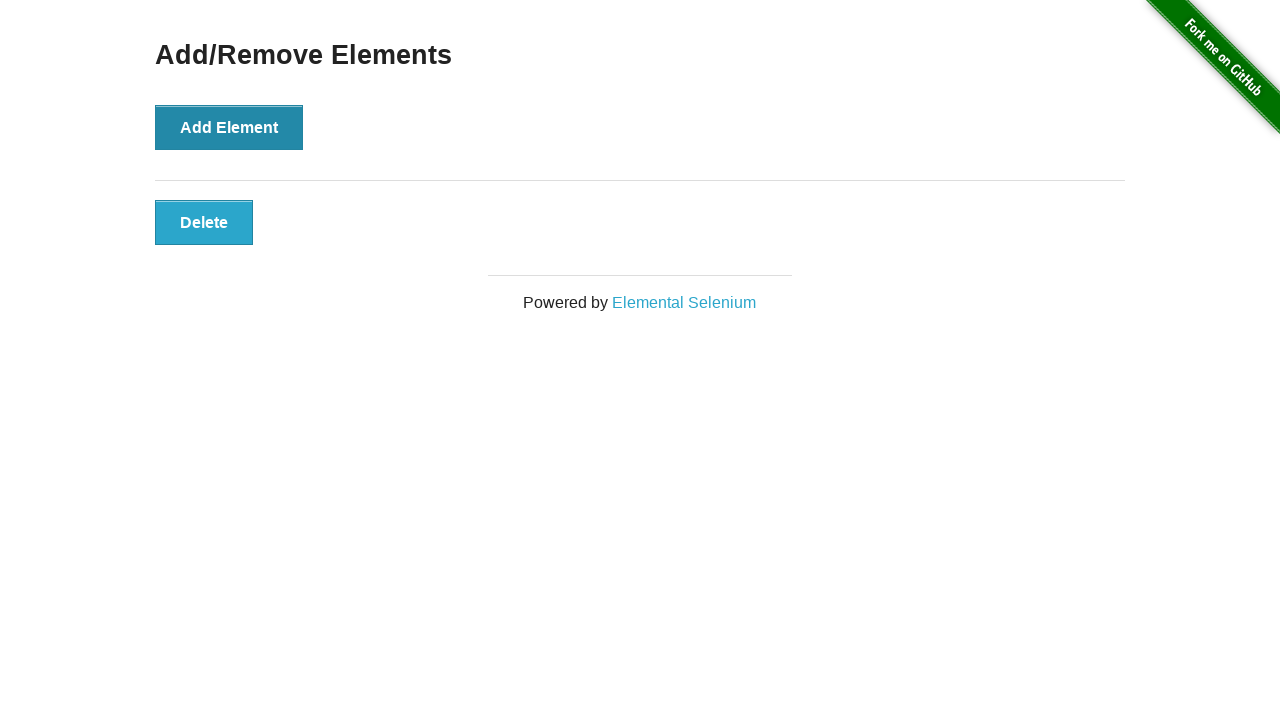

Clicked the Delete button at (204, 222) on xpath=//*[text()='Delete']
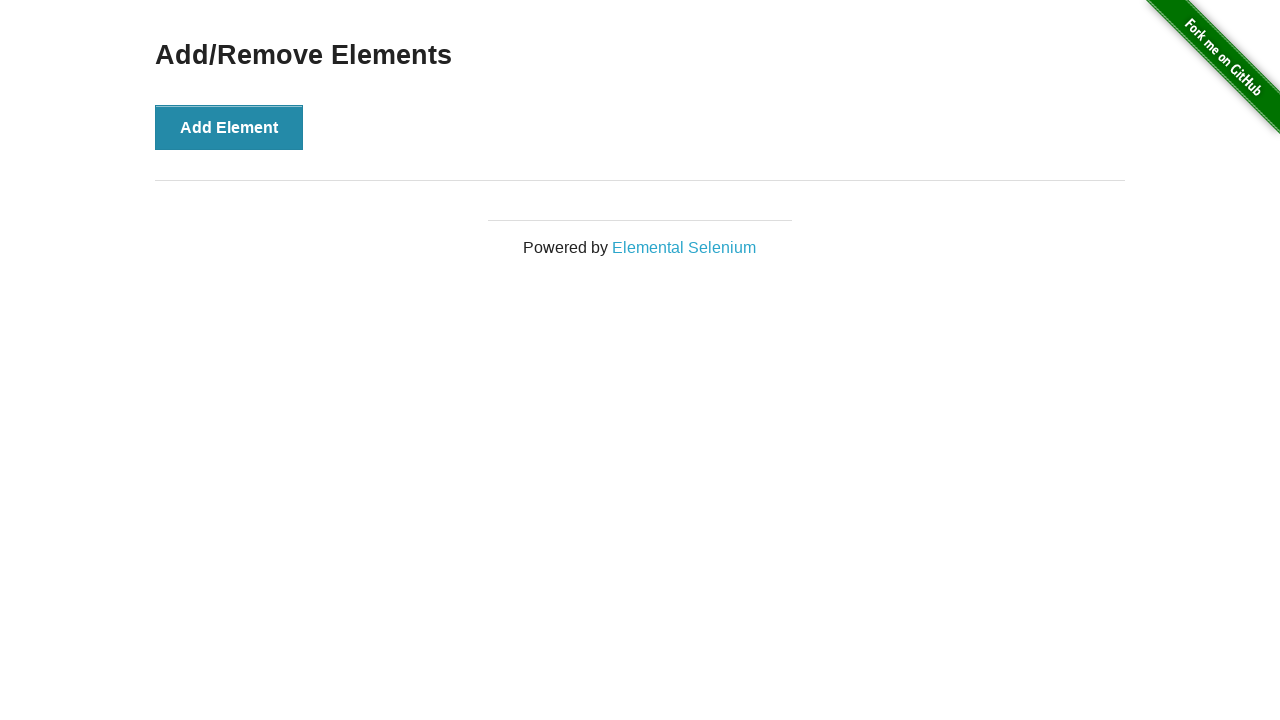

Verified the 'Add/Remove Elements' heading is still visible
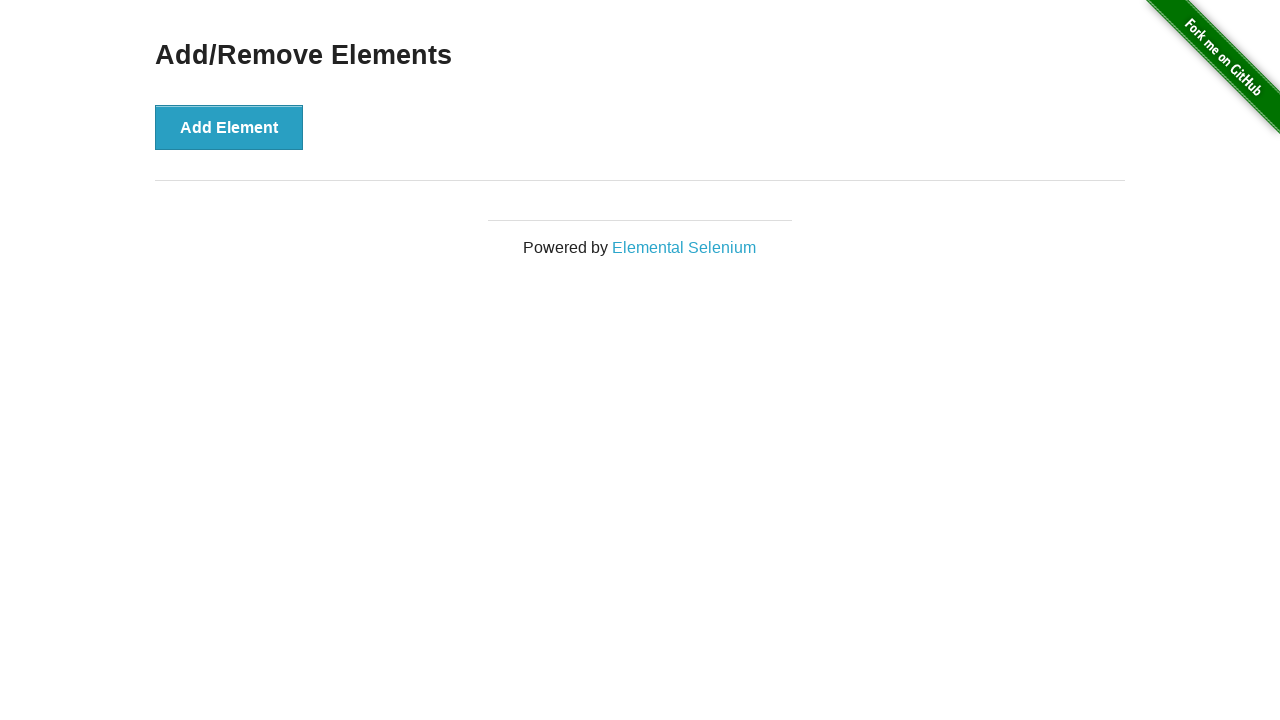

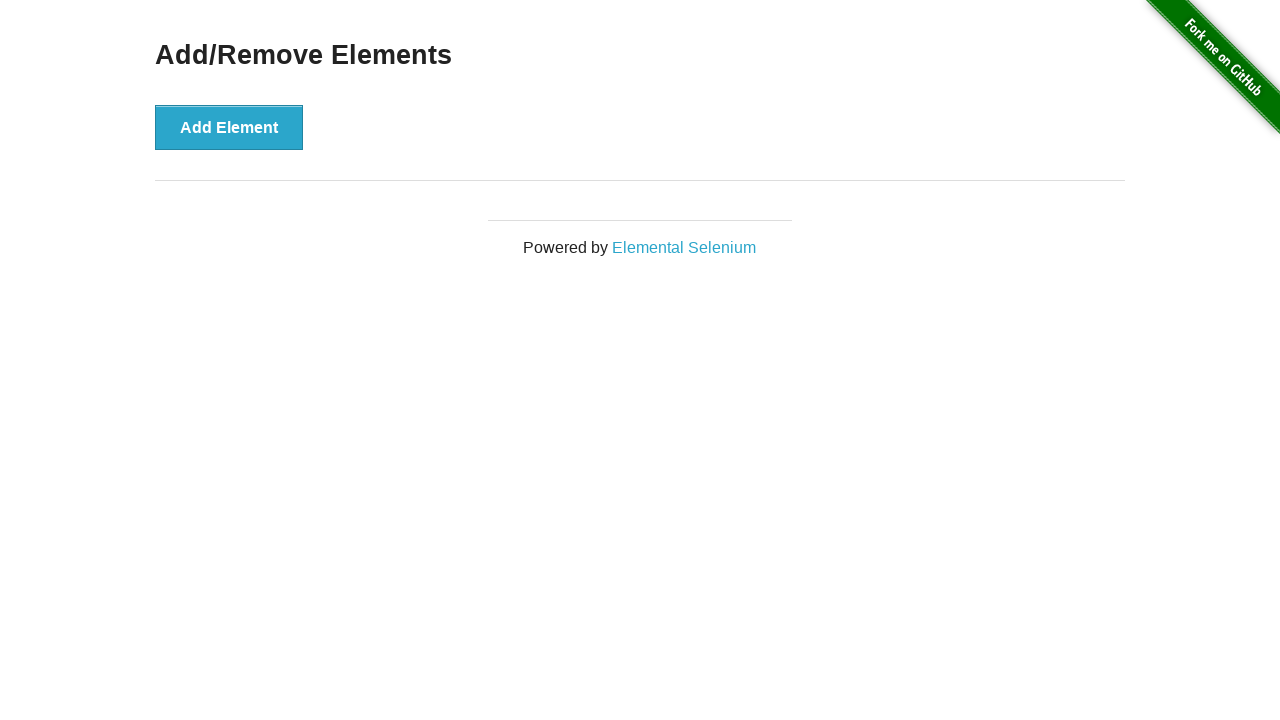